Tests that clicking the login button without entering credentials does not change the URL, verifying form validation behavior prevents navigation.

Starting URL: https://demoqa.com/login

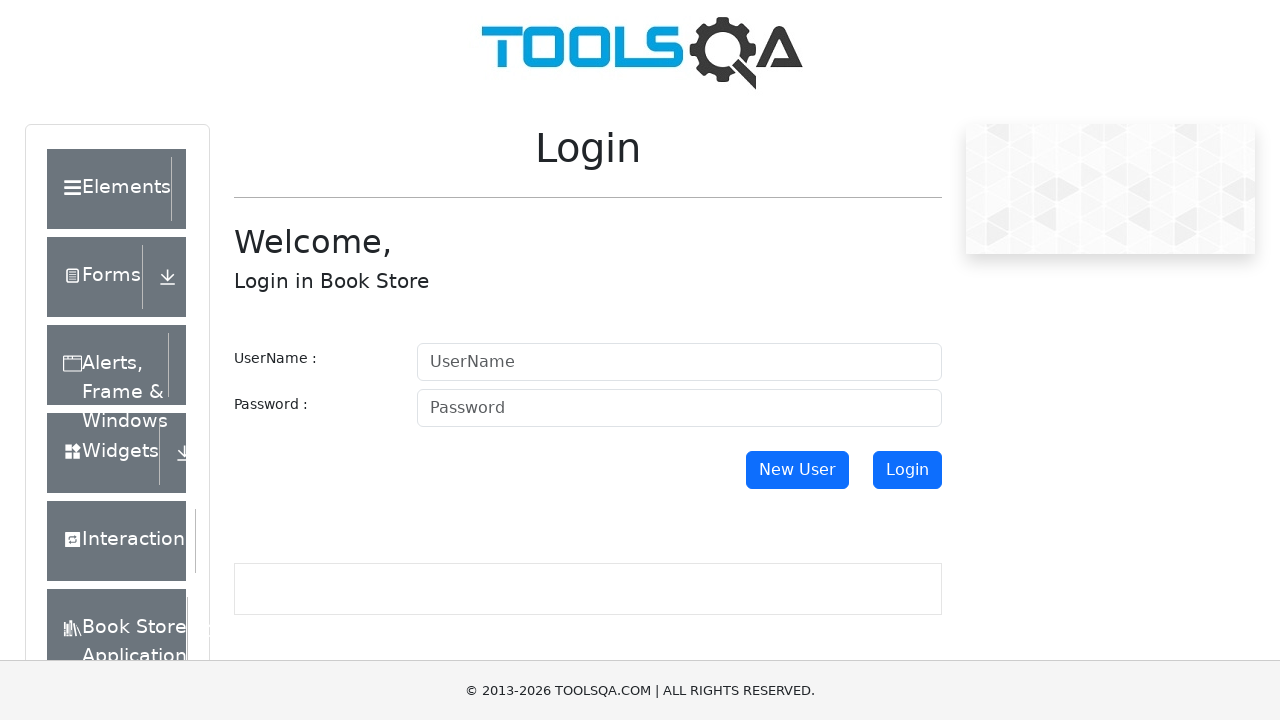

Stored initial URL from login page
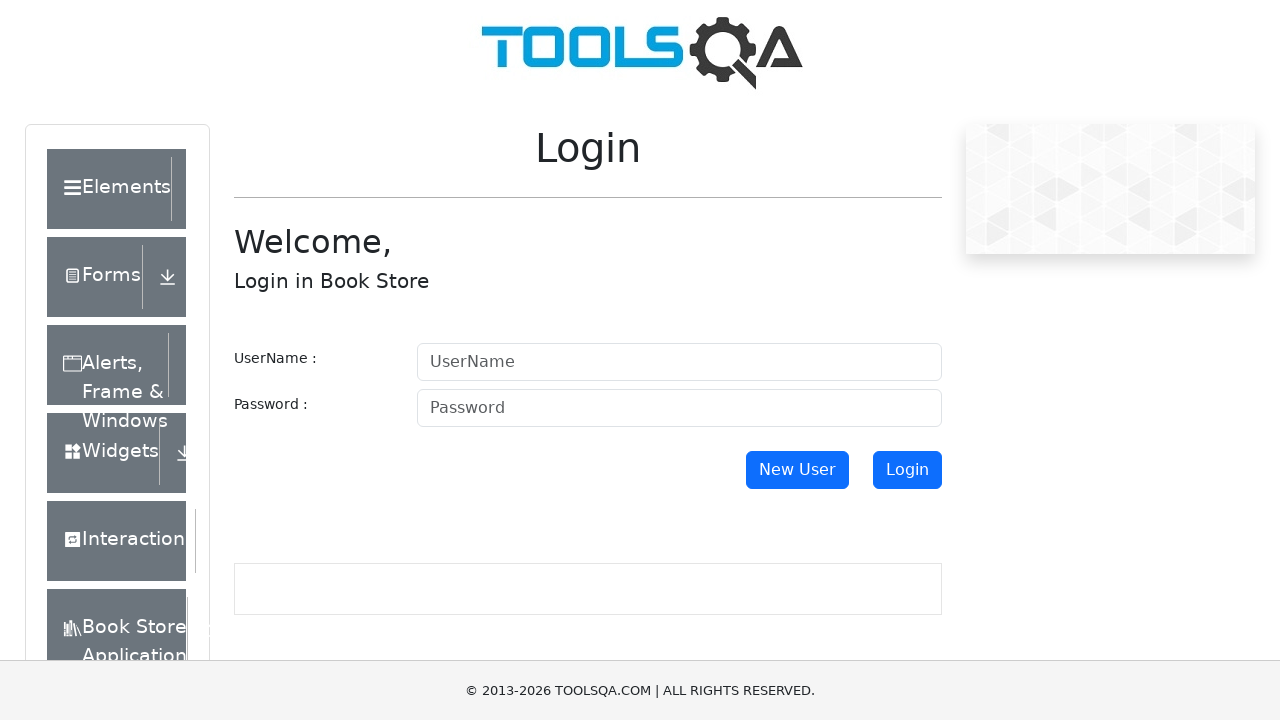

Login button is visible
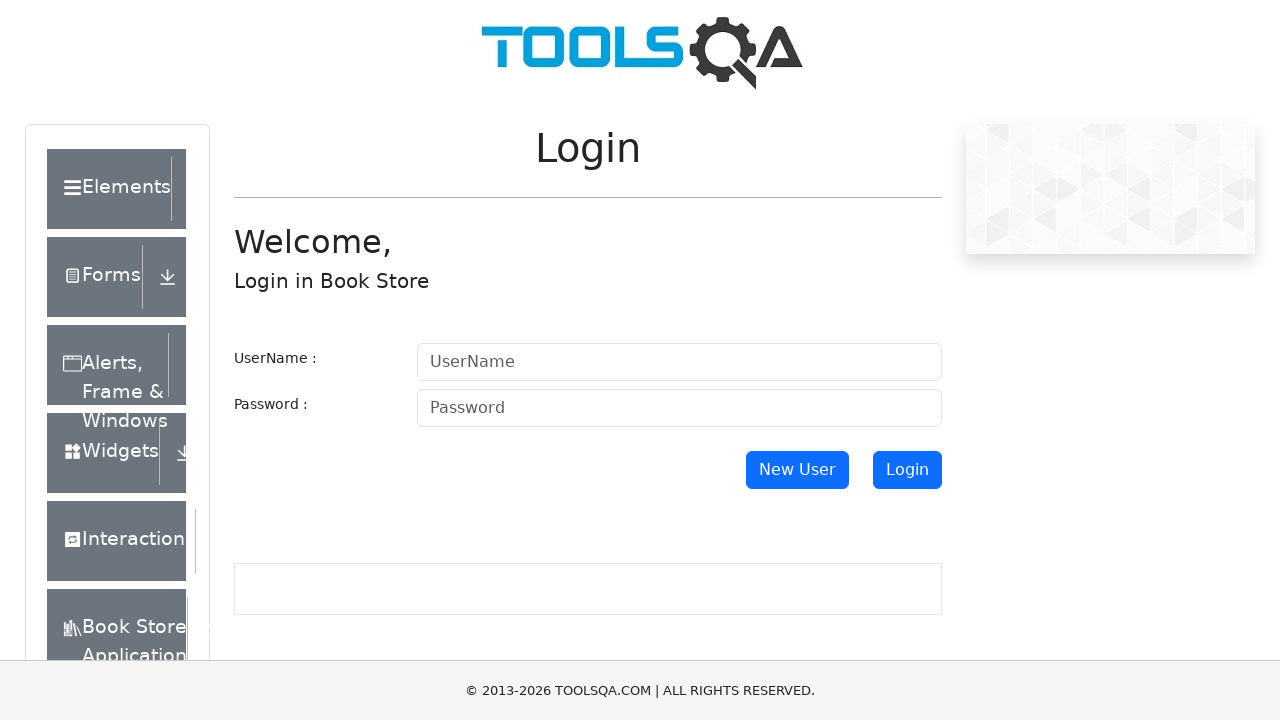

Clicked login button without entering credentials at (907, 470) on #login
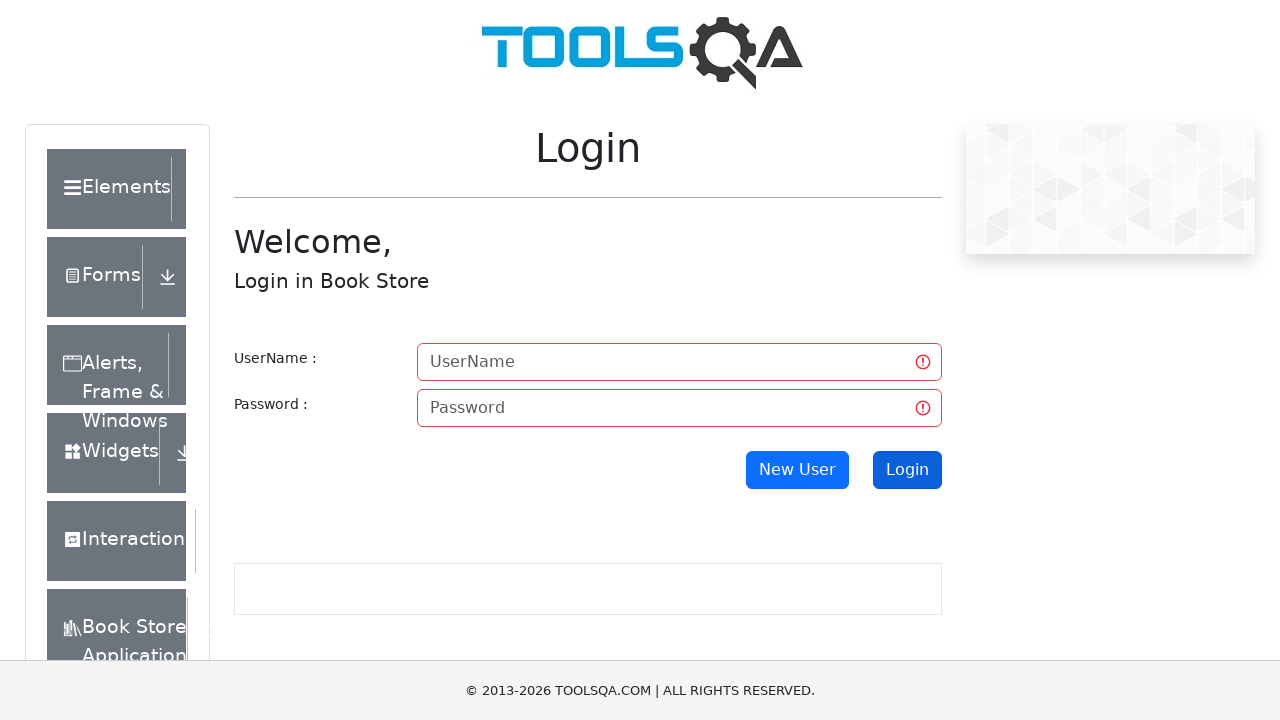

Waited 1000ms for potential navigation
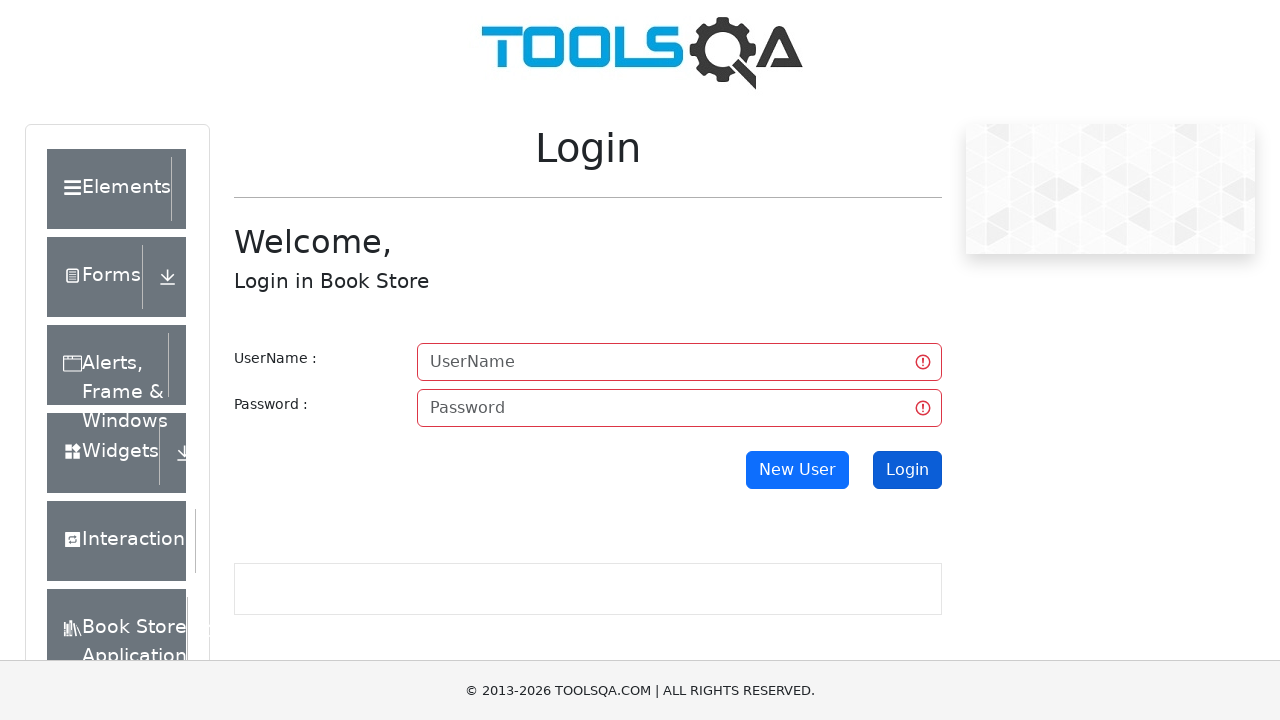

Retrieved current URL to verify it has not changed
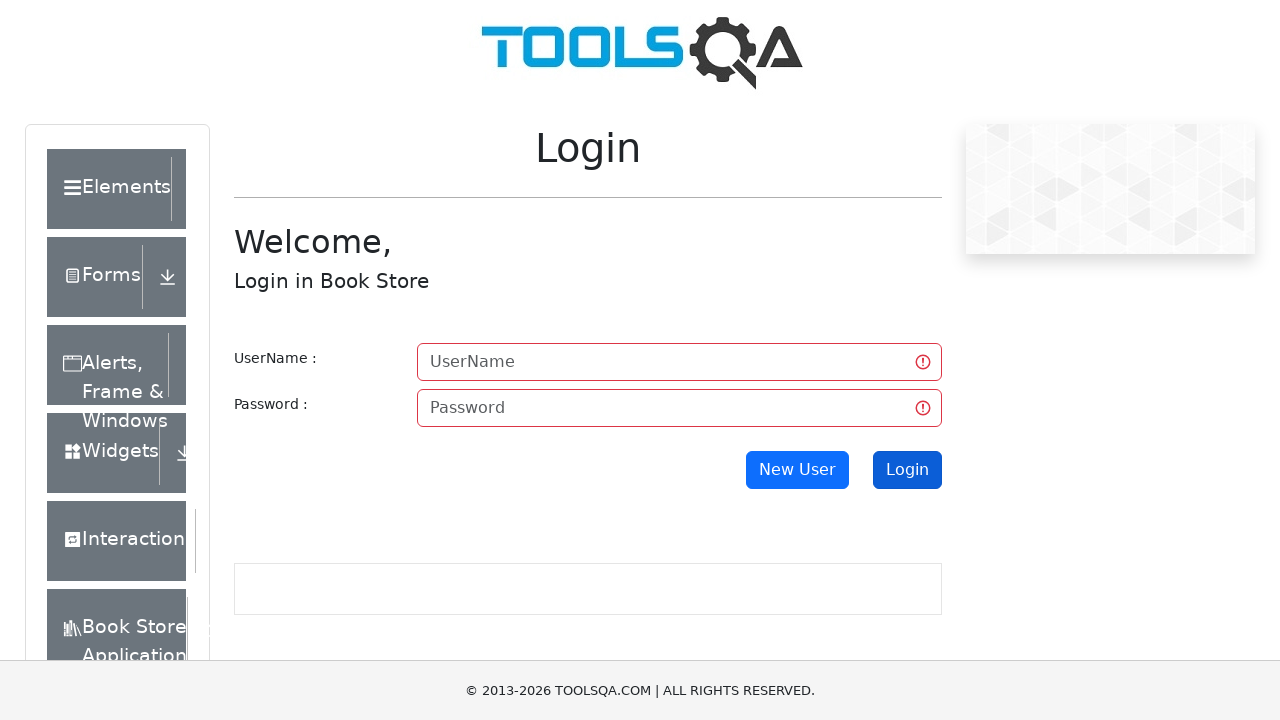

Verified URL remained unchanged - form validation prevented navigation
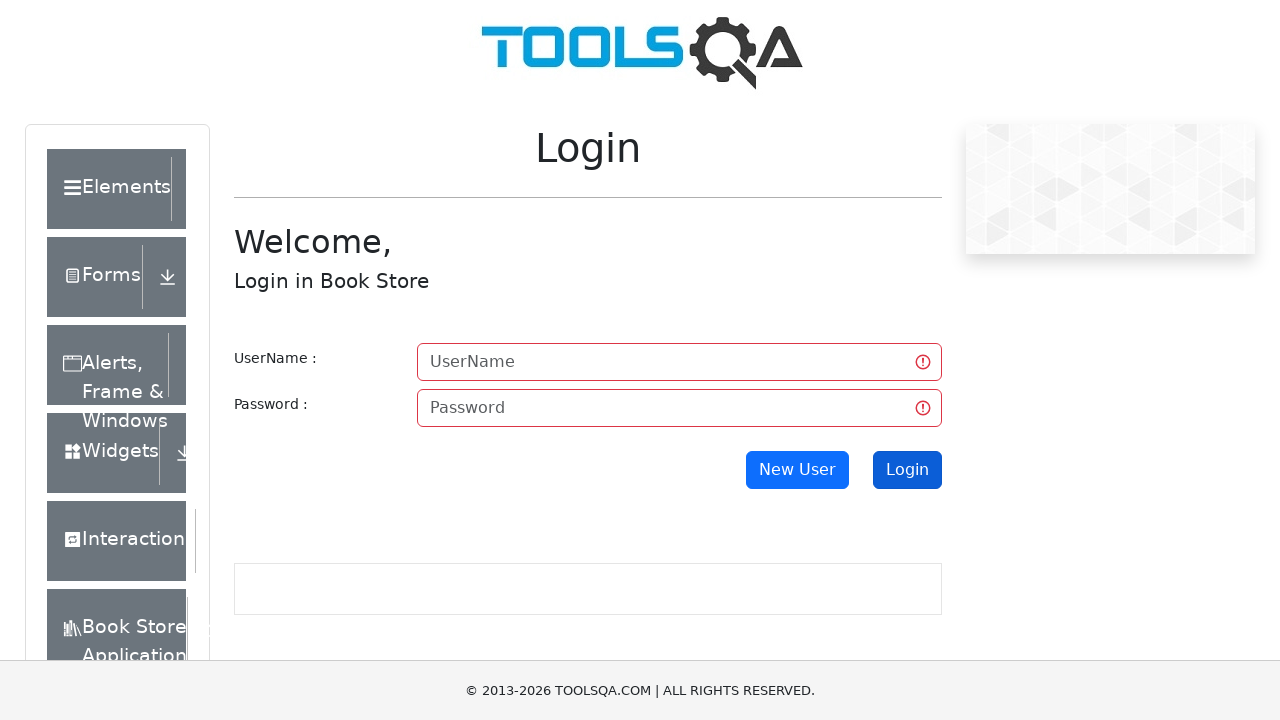

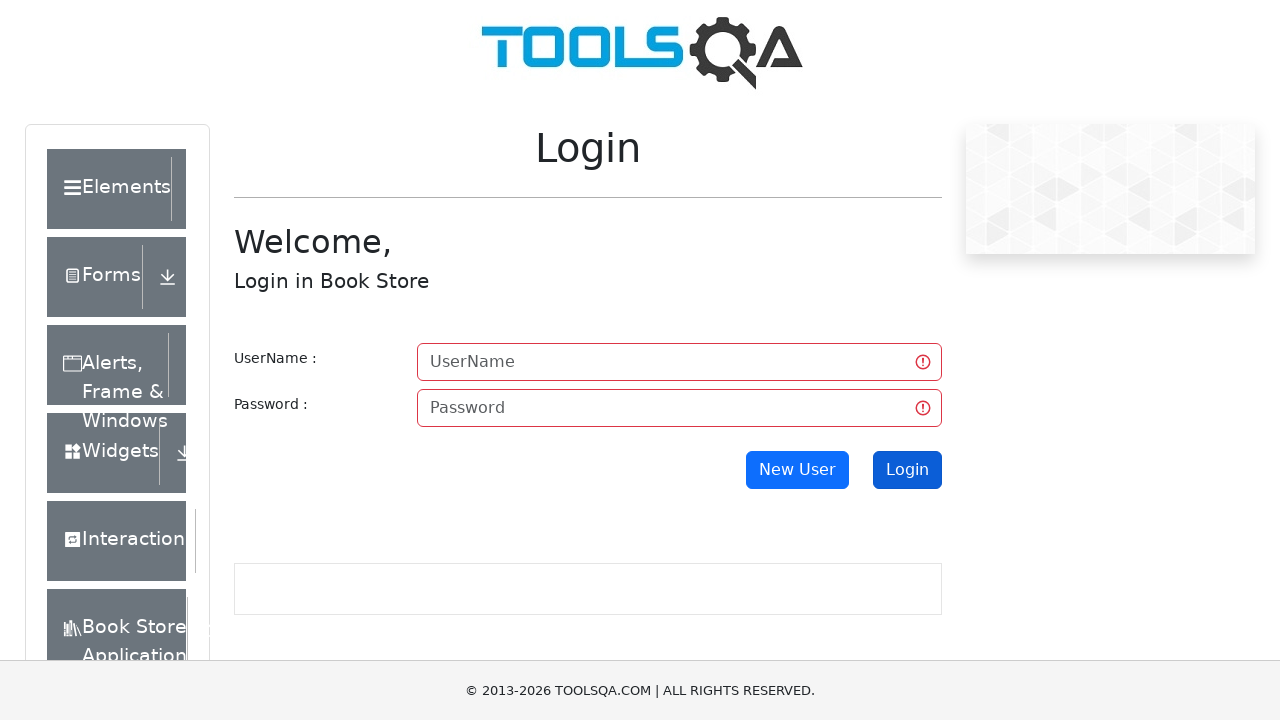